Waits for a price to drop to $100, then books and solves a mathematical captcha challenge

Starting URL: http://suninjuly.github.io/explicit_wait2.html

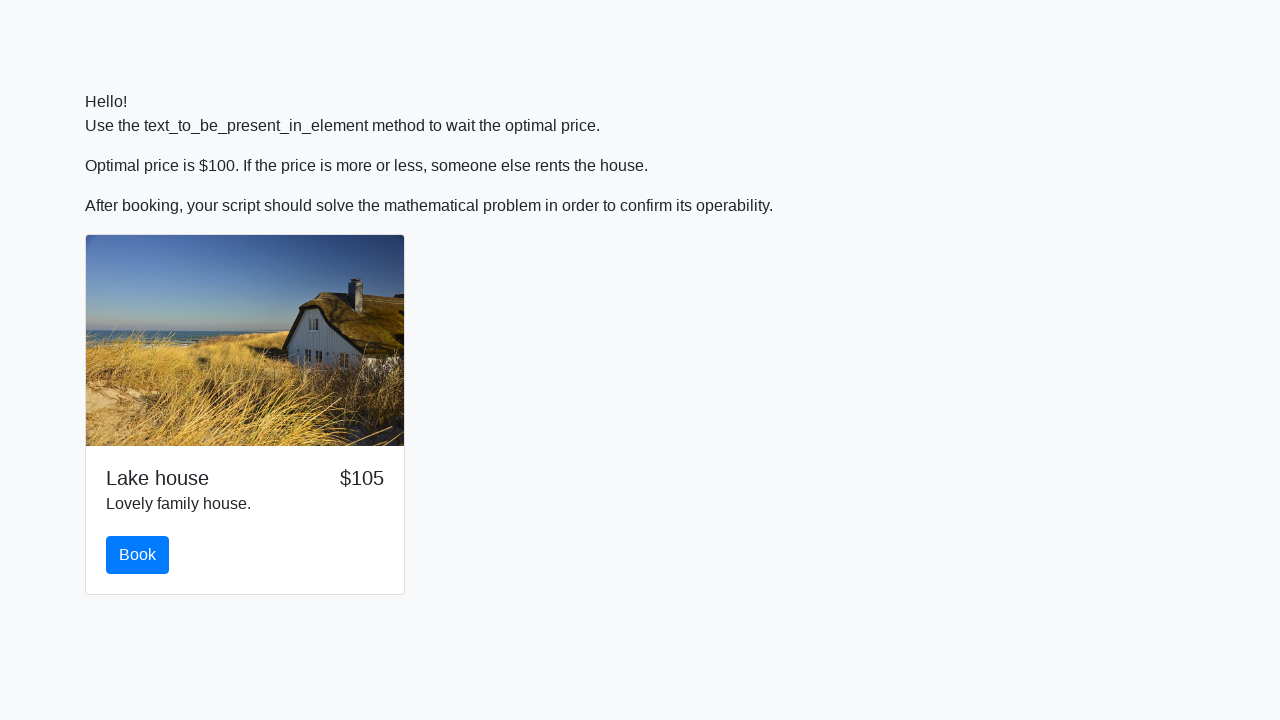

Waited for price to drop to $100
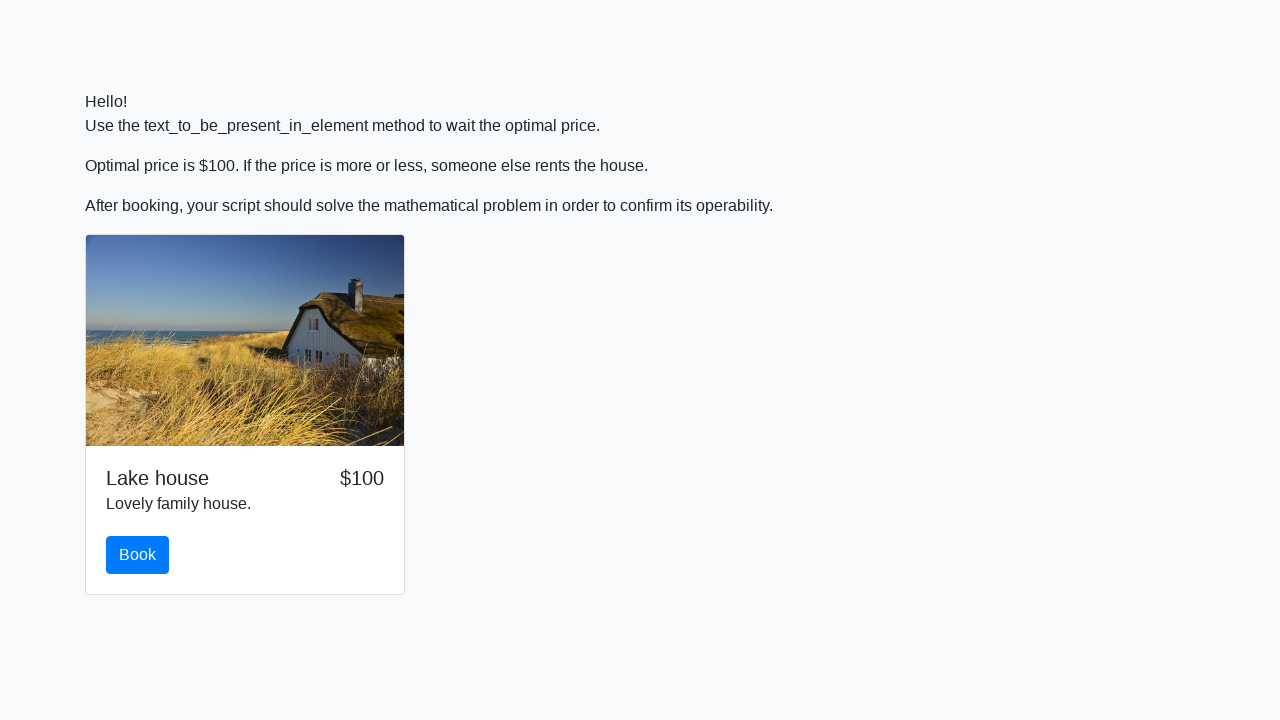

Clicked book button at (138, 555) on #book
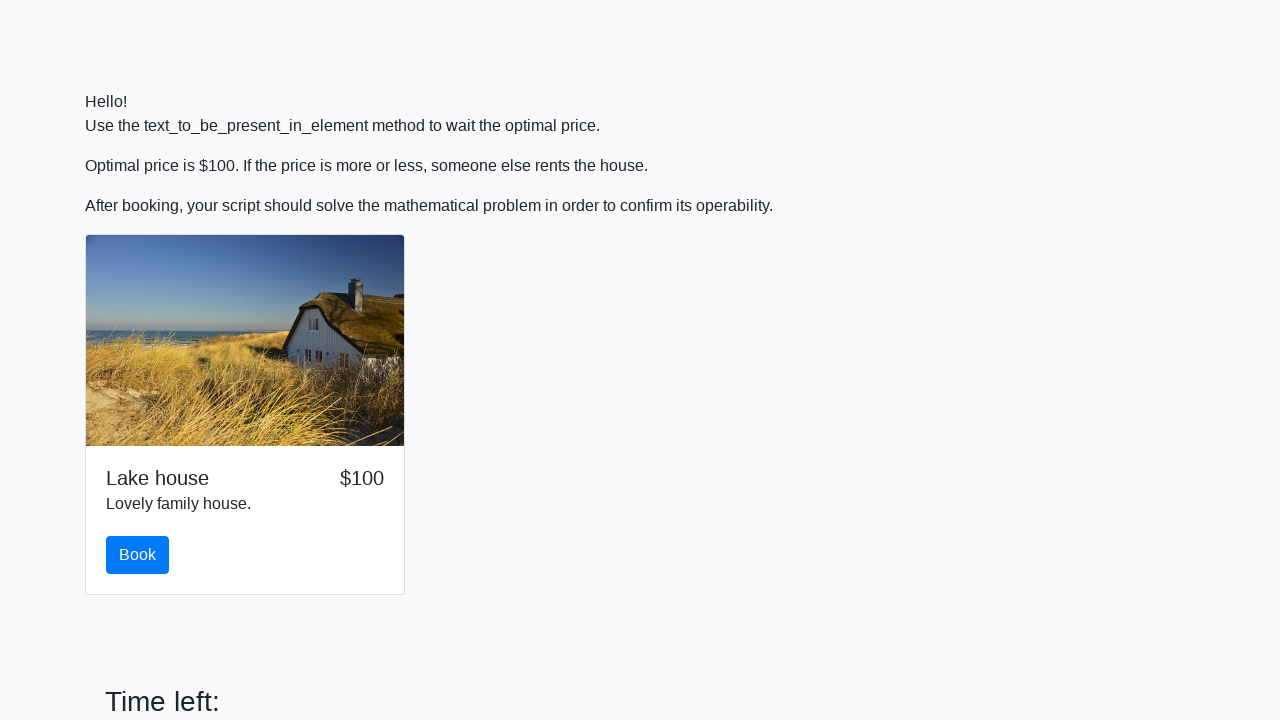

Scrolled down to reveal math problem
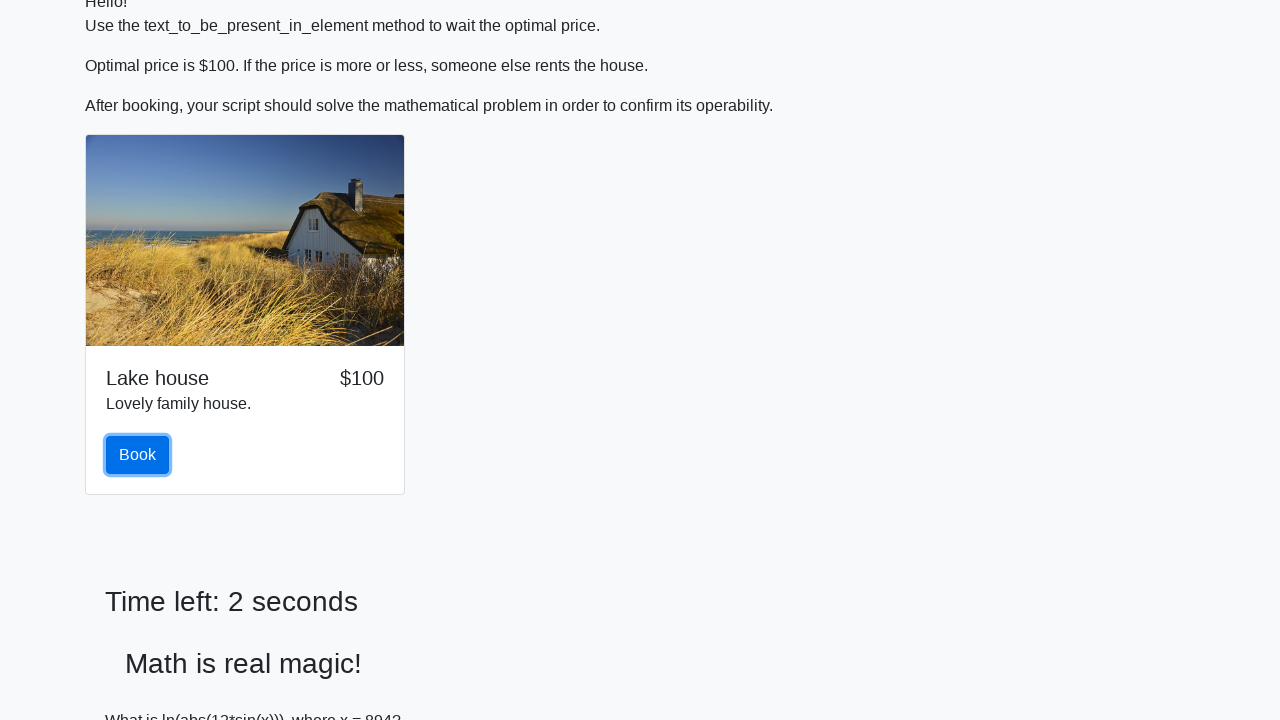

Retrieved input value: 894
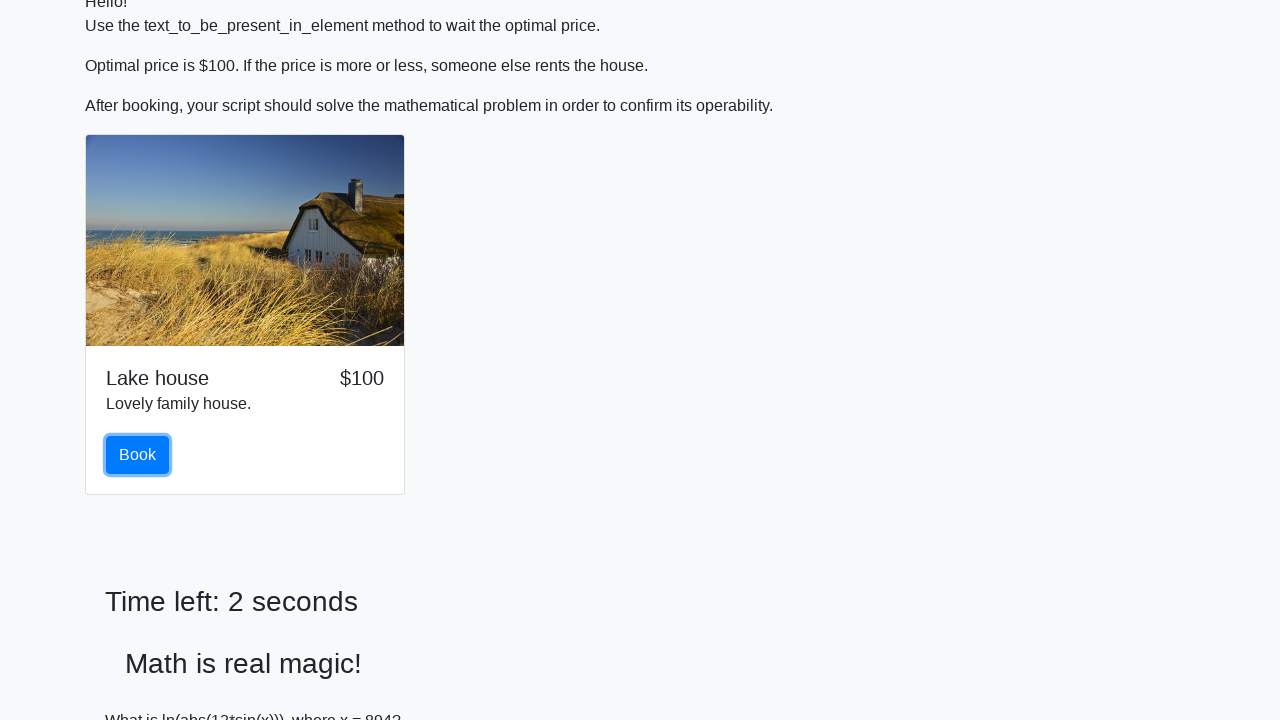

Calculated mathematical answer: 2.46119924832334
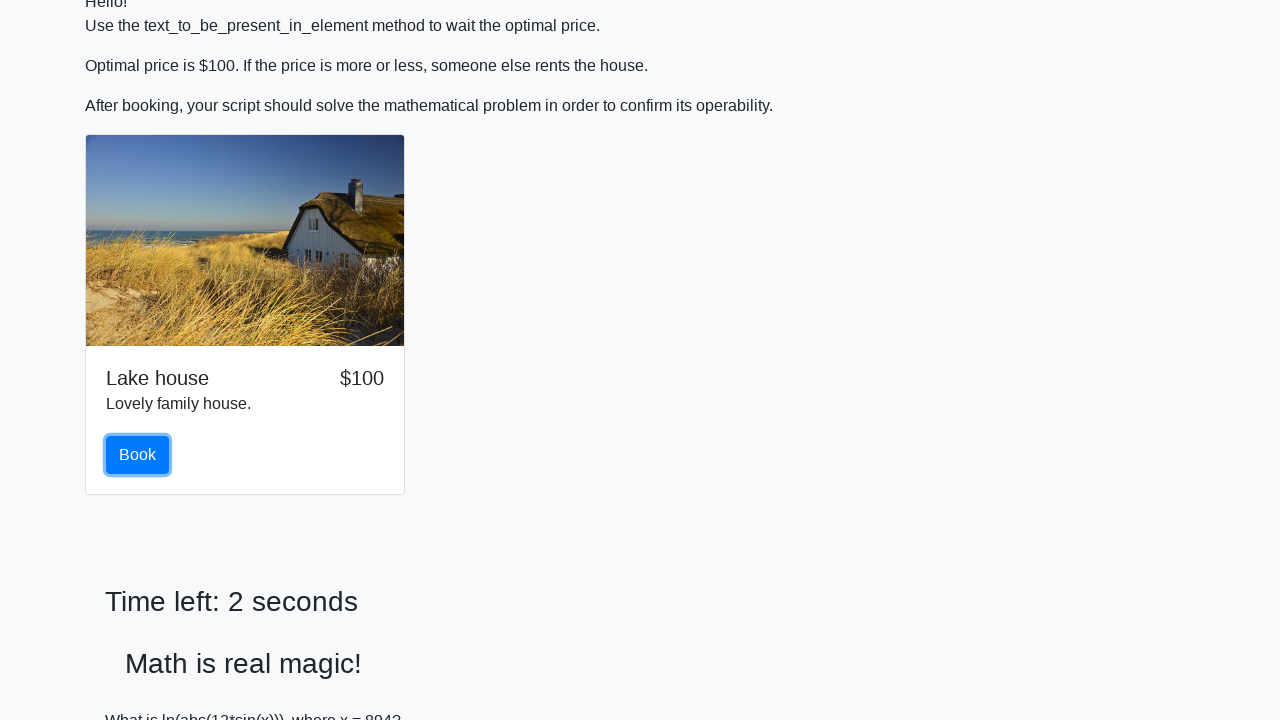

Filled answer field with calculated value on #answer
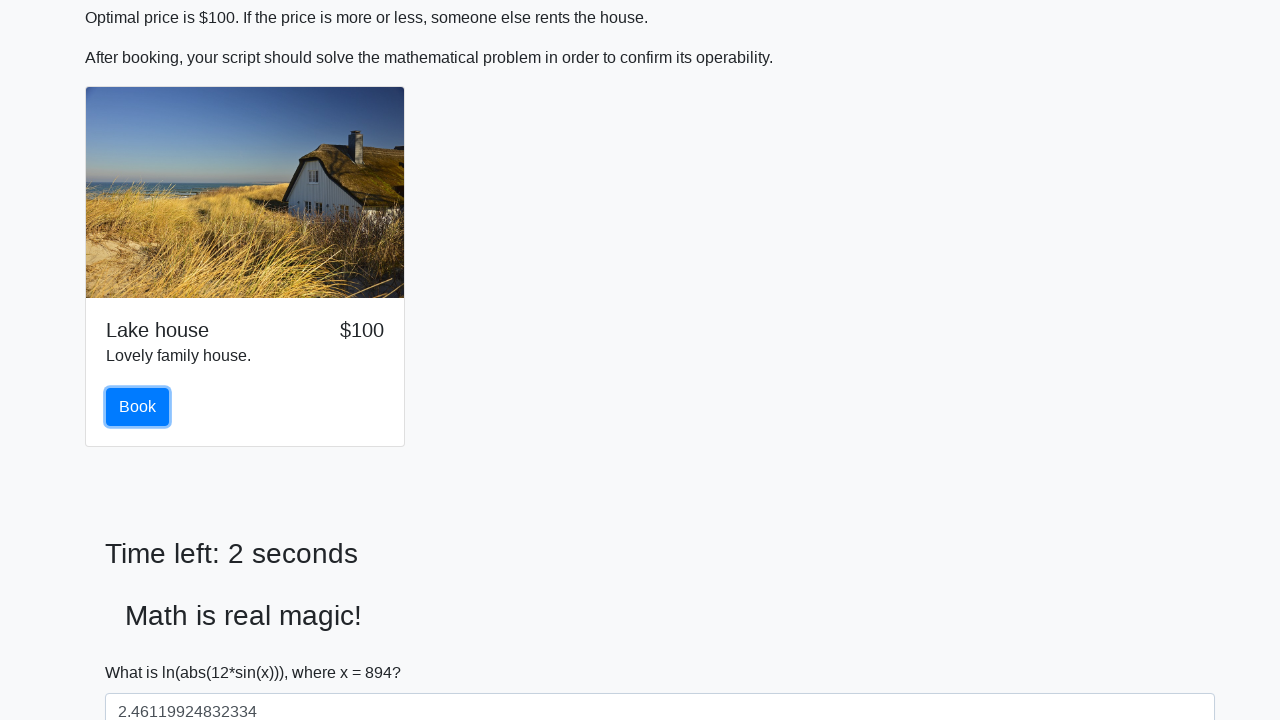

Clicked solve button to submit captcha solution at (143, 651) on #solve
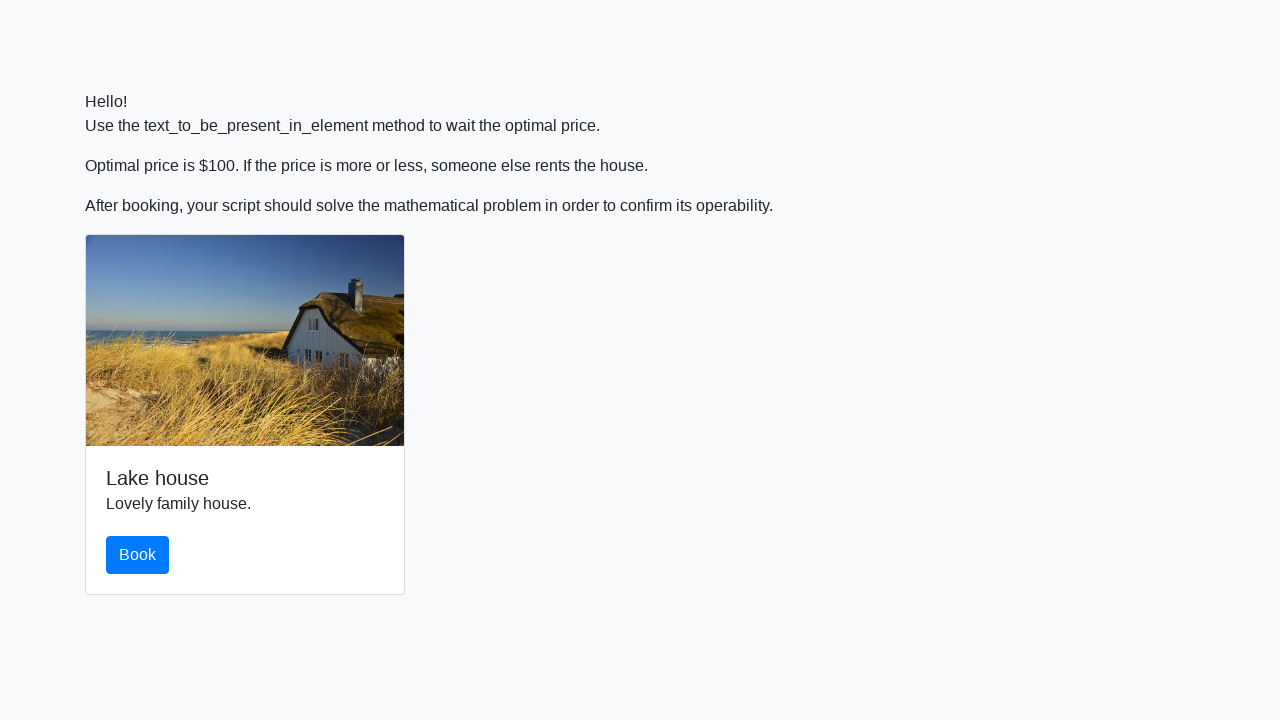

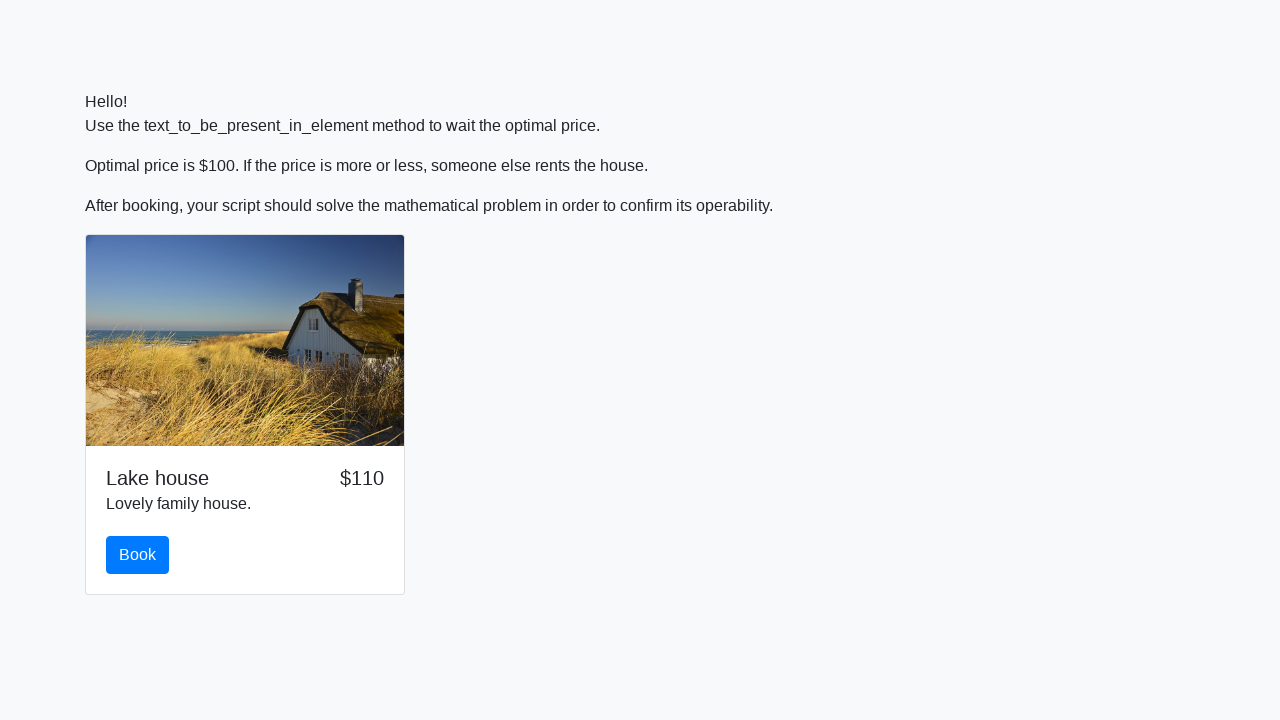